Tests mouse hover functionality by moving mouse over menu item

Starting URL: https://demoqa.com/menu/

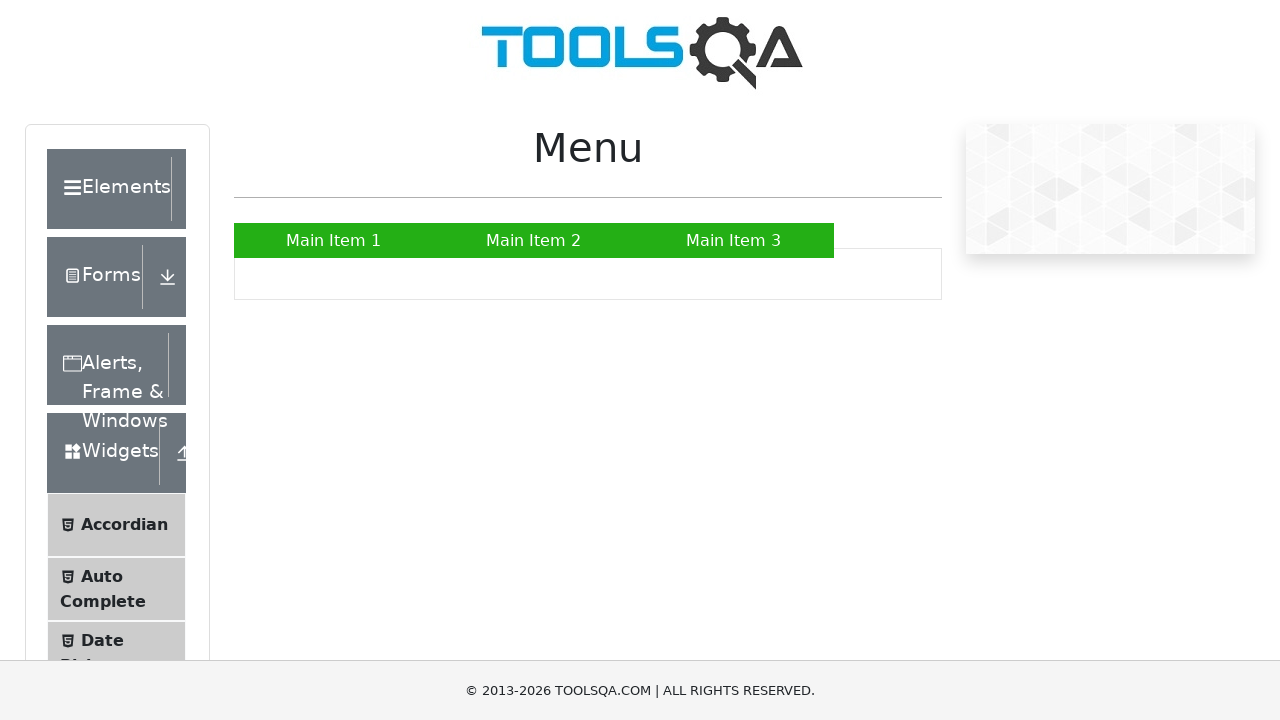

Hovered mouse over 'Main Item 1' menu item at (334, 240) on a:has-text('Main Item 1')
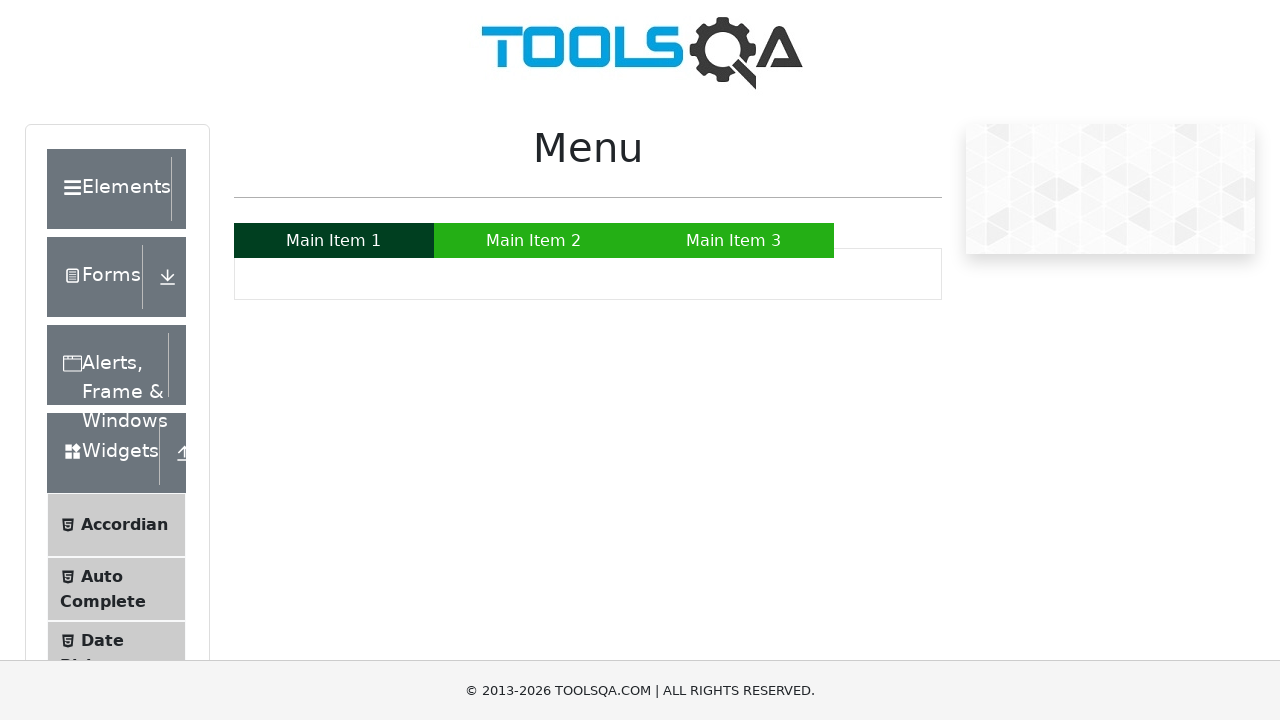

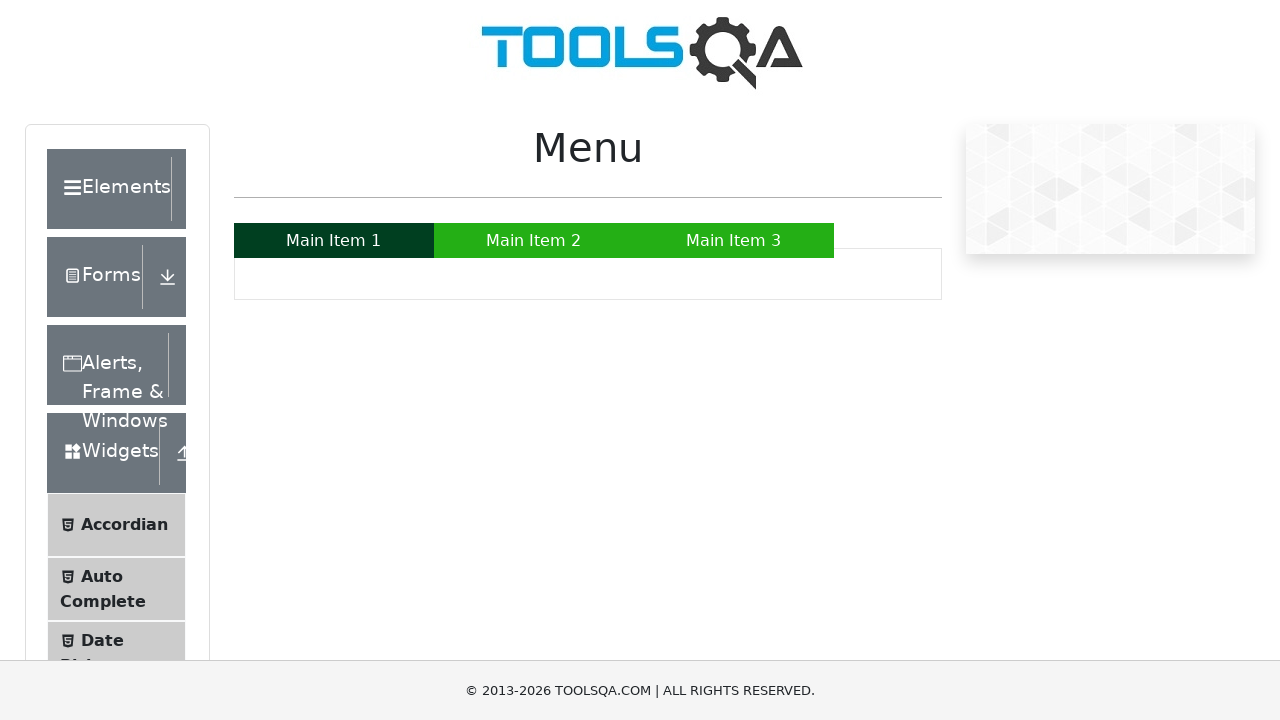